Navigates to the Expediente (Business Hours) page and verifies attendance information is displayed.

Starting URL: https://www.emprega.garca.sp.gov.br/

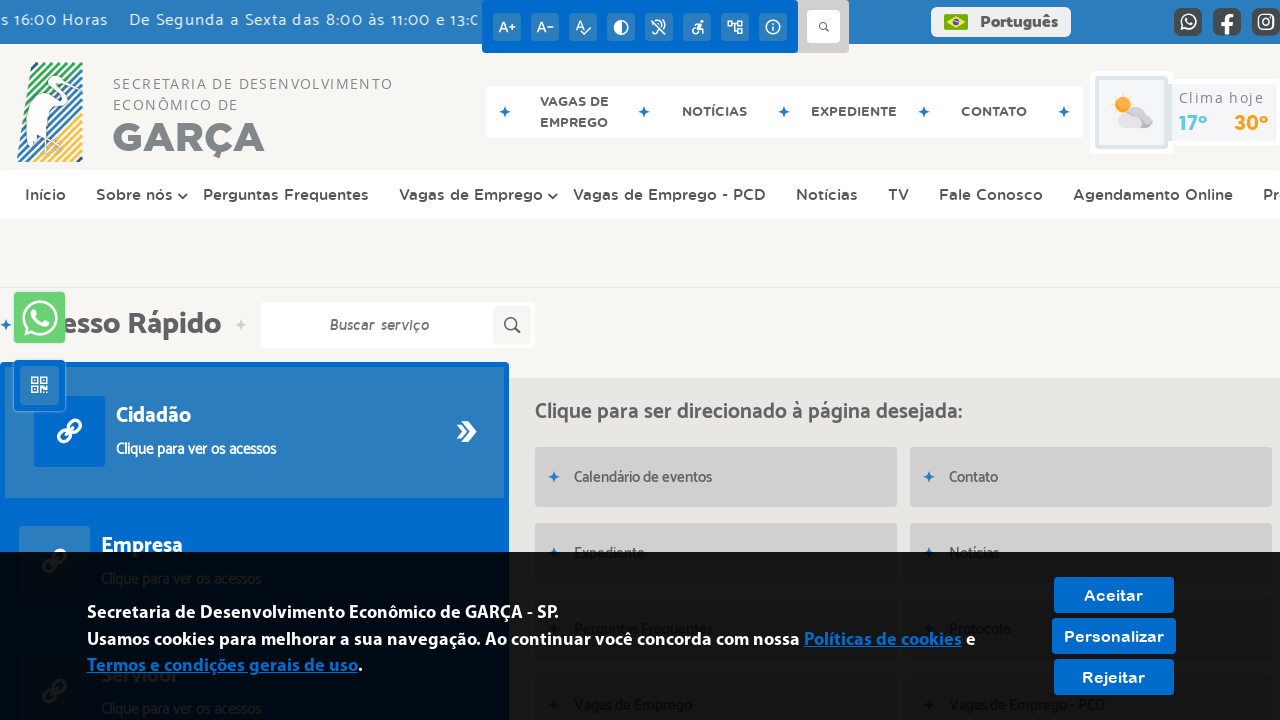

Waited for page to load (domcontentloaded)
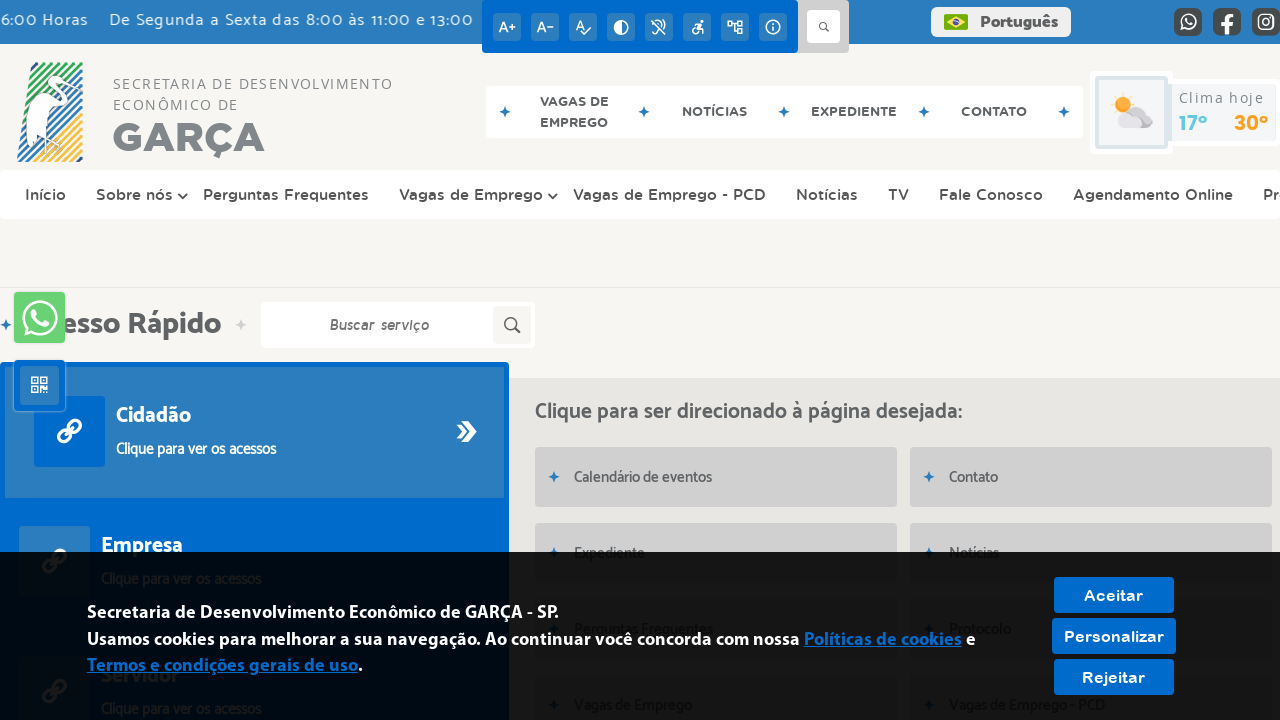

Clicked on Expediente (Business Hours) link at (854, 112) on text=Expediente
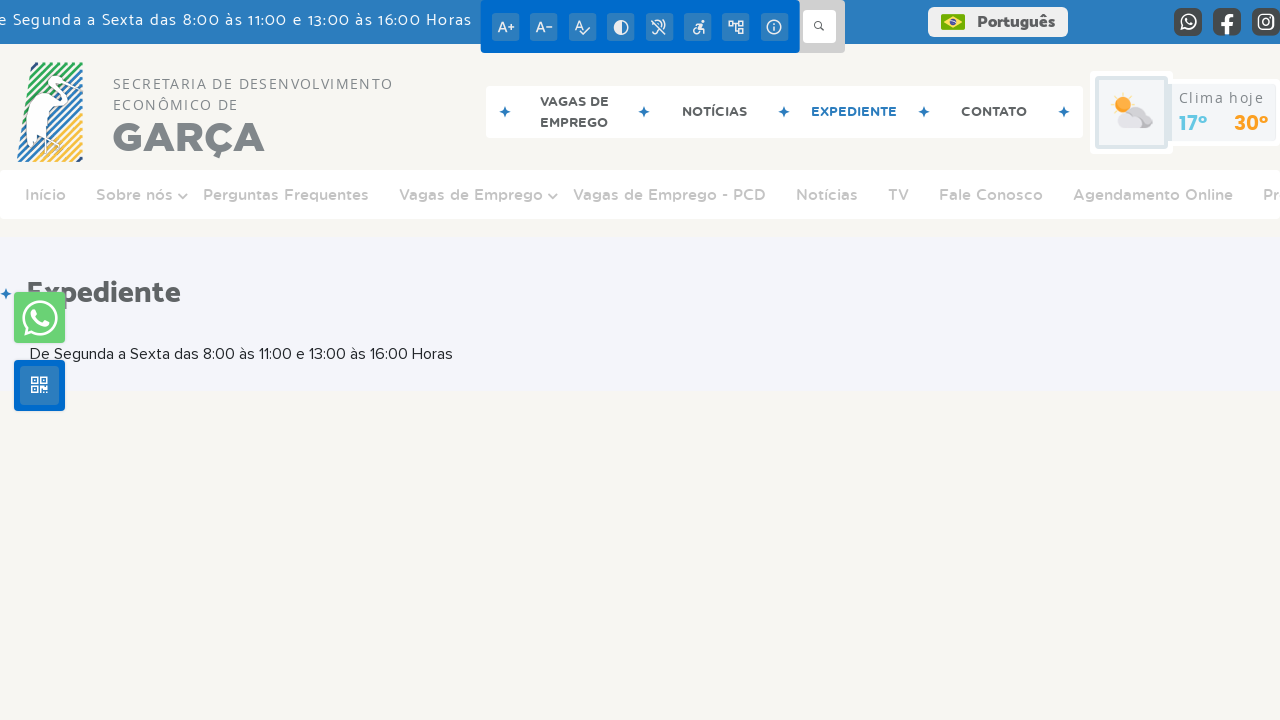

Verified Expediente page loaded and attendance information is displayed
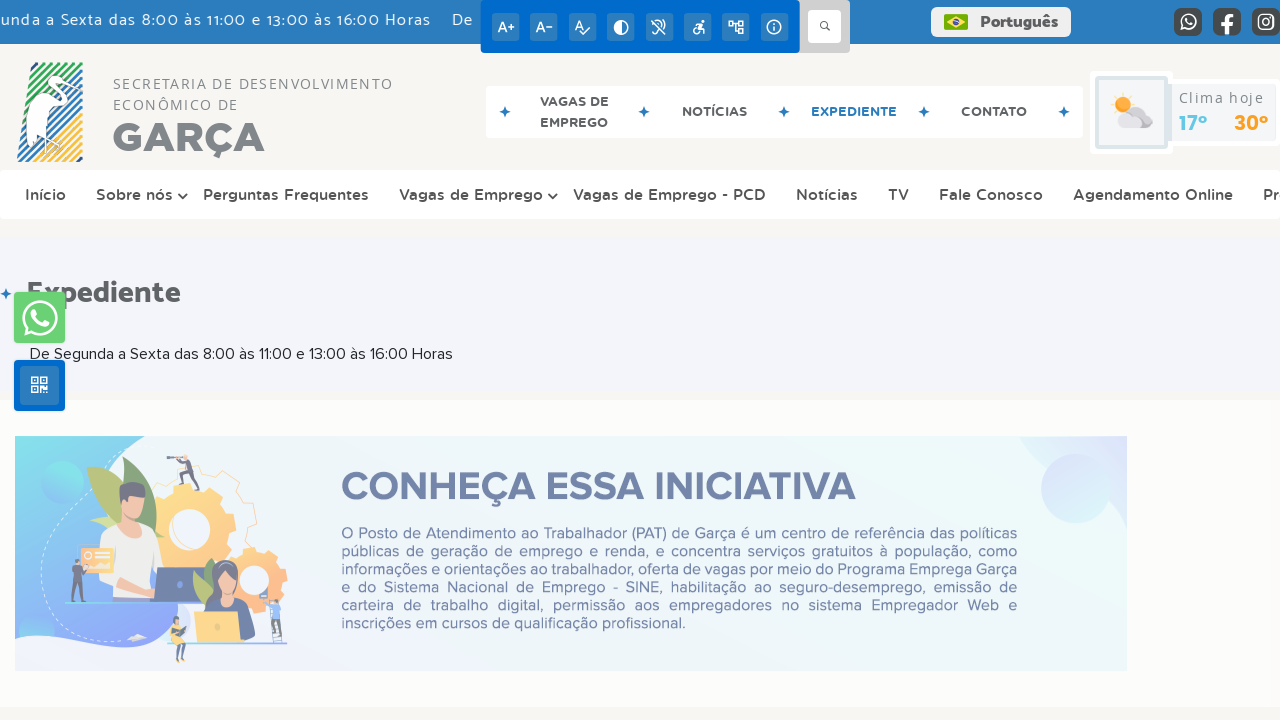

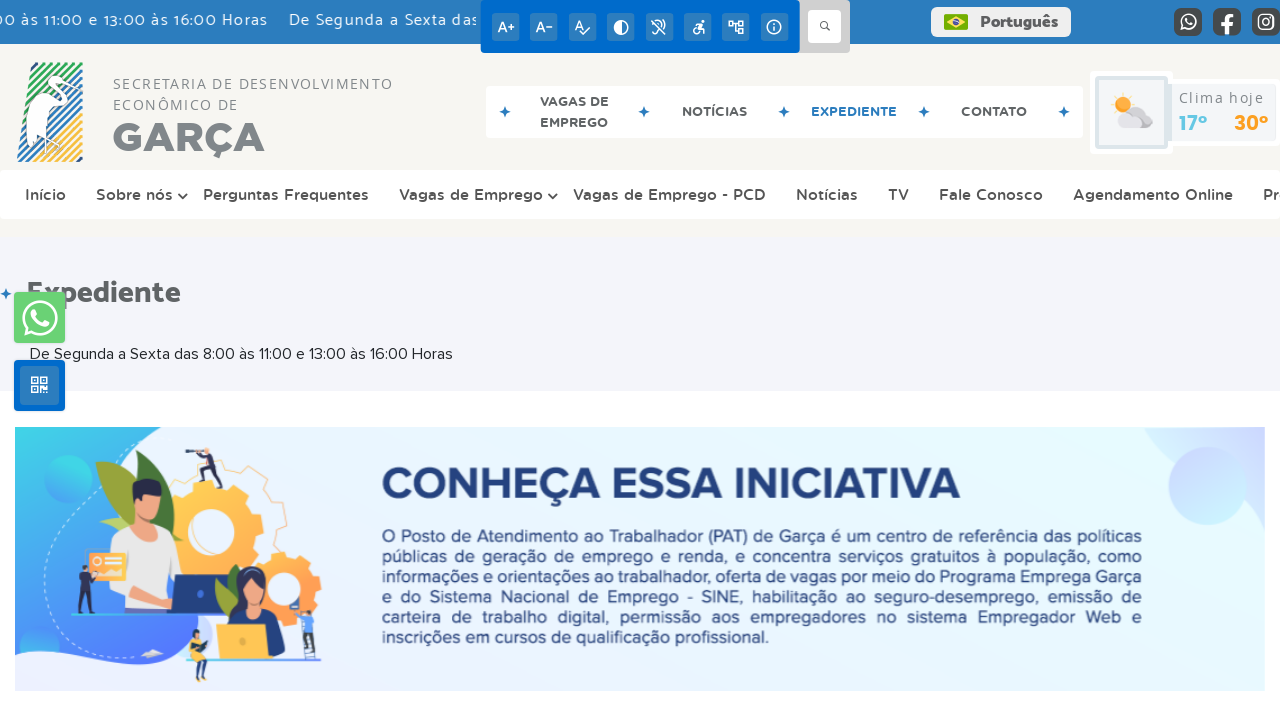